Tests that entered text is trimmed when saving edits

Starting URL: https://demo.playwright.dev/todomvc

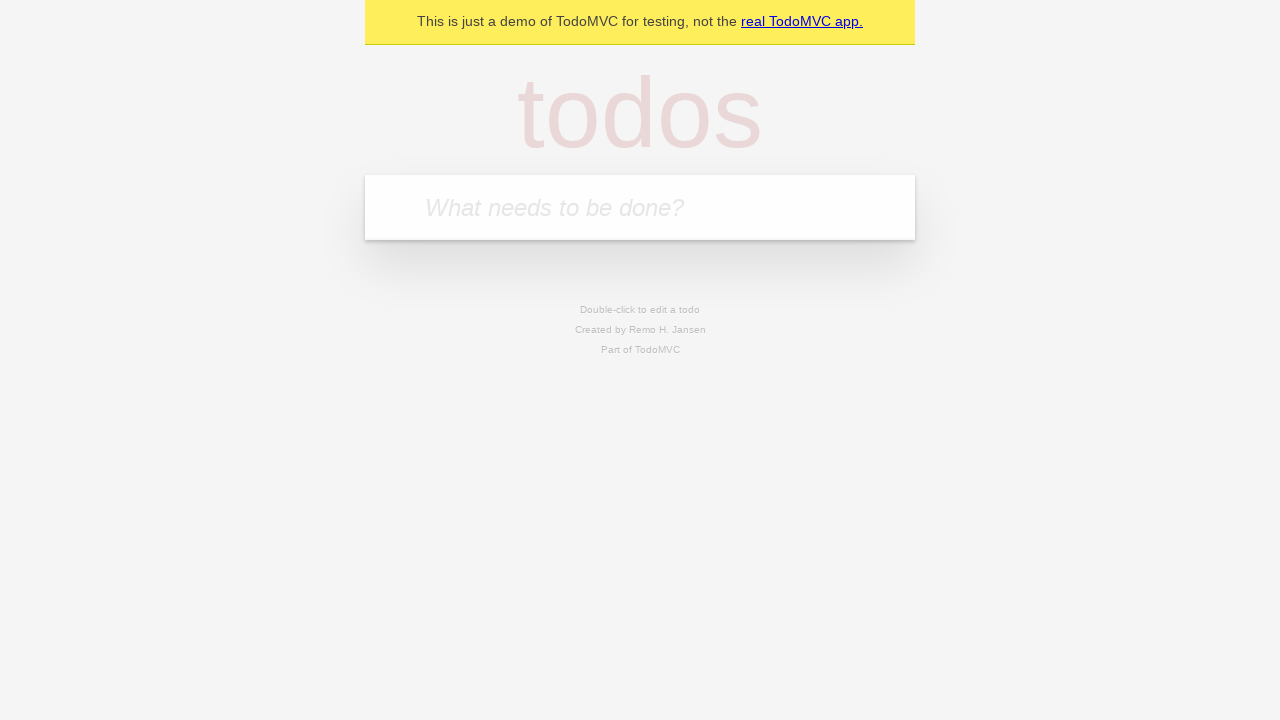

Filled first todo input with 'buy some cheese' on internal:attr=[placeholder="What needs to be done?"i]
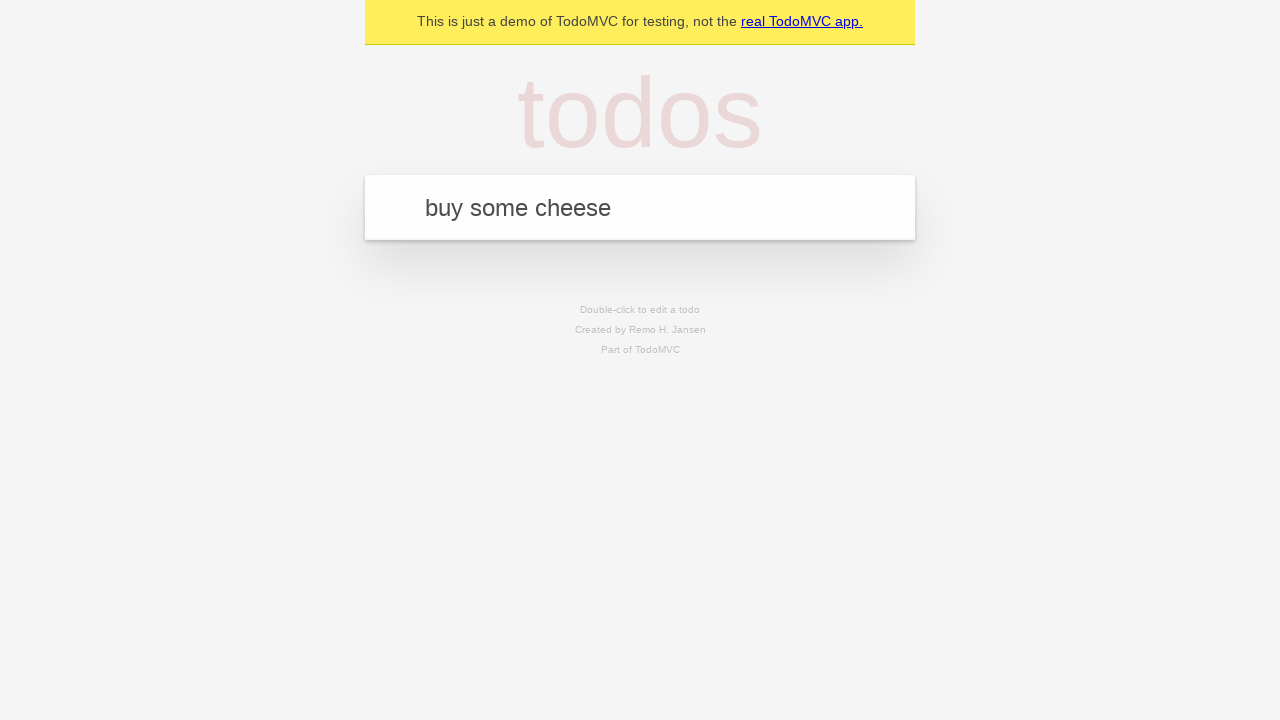

Pressed Enter to create first todo on internal:attr=[placeholder="What needs to be done?"i]
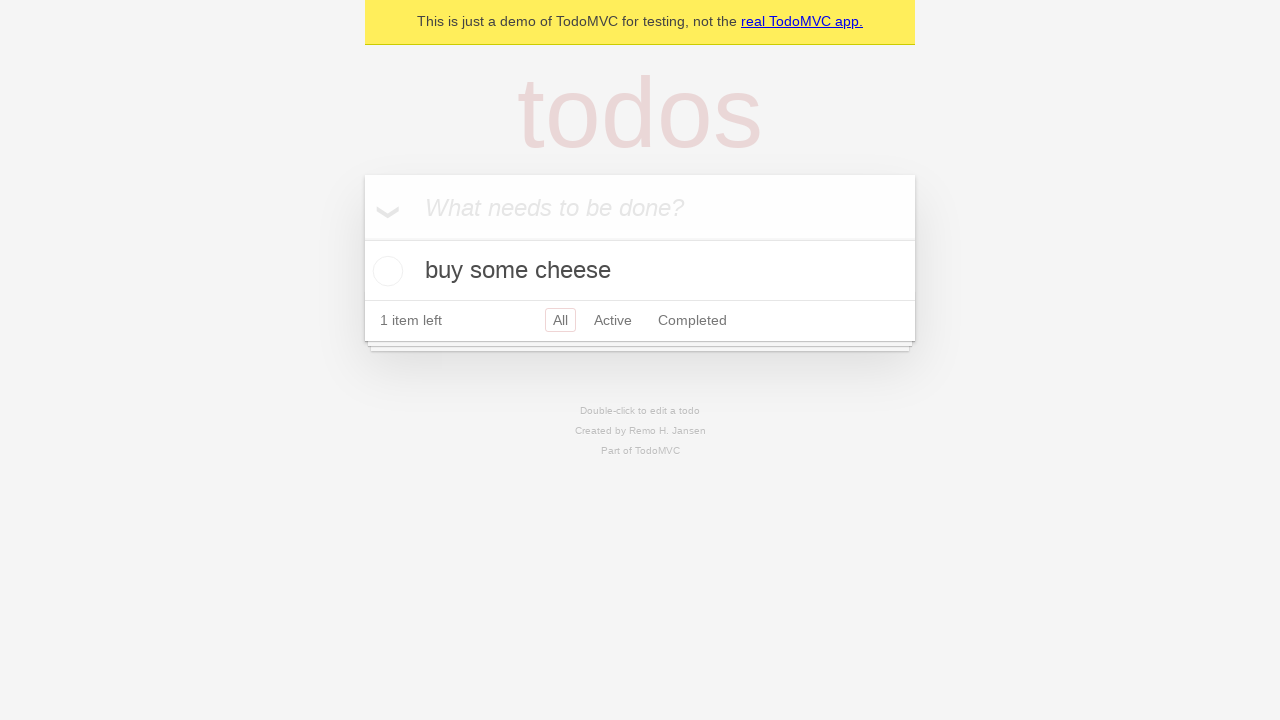

Filled second todo input with 'feed the cat' on internal:attr=[placeholder="What needs to be done?"i]
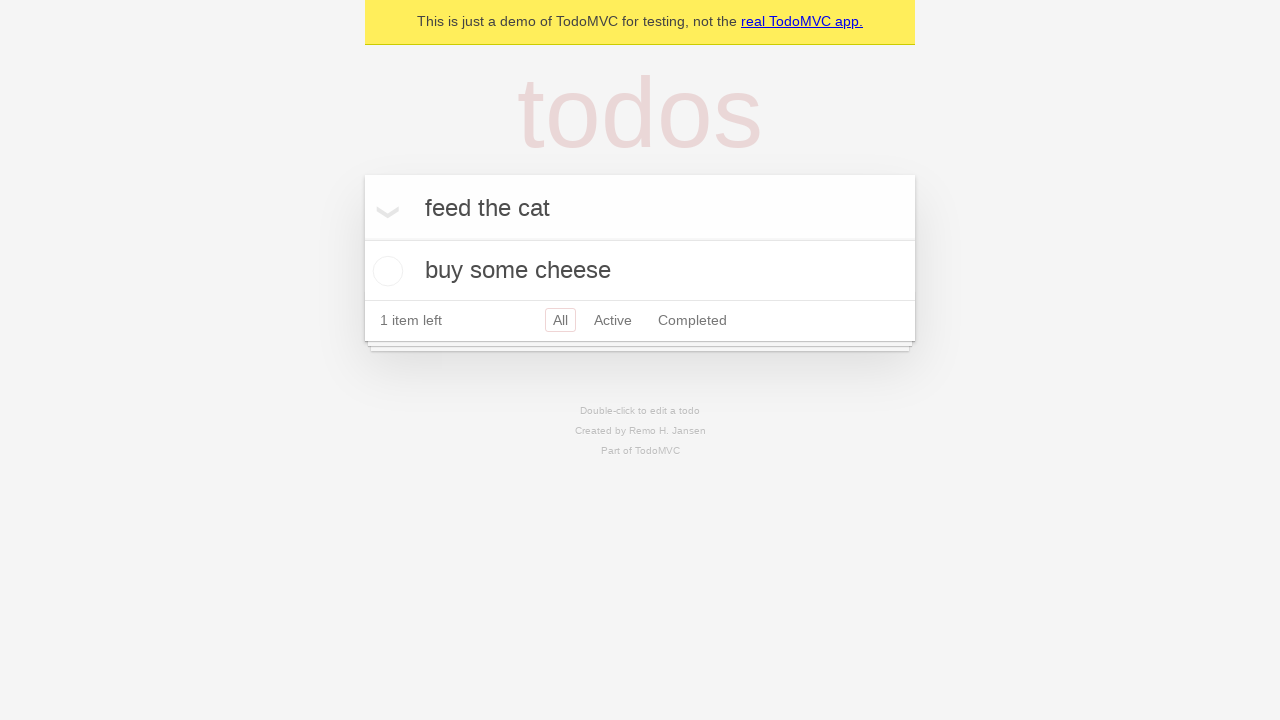

Pressed Enter to create second todo on internal:attr=[placeholder="What needs to be done?"i]
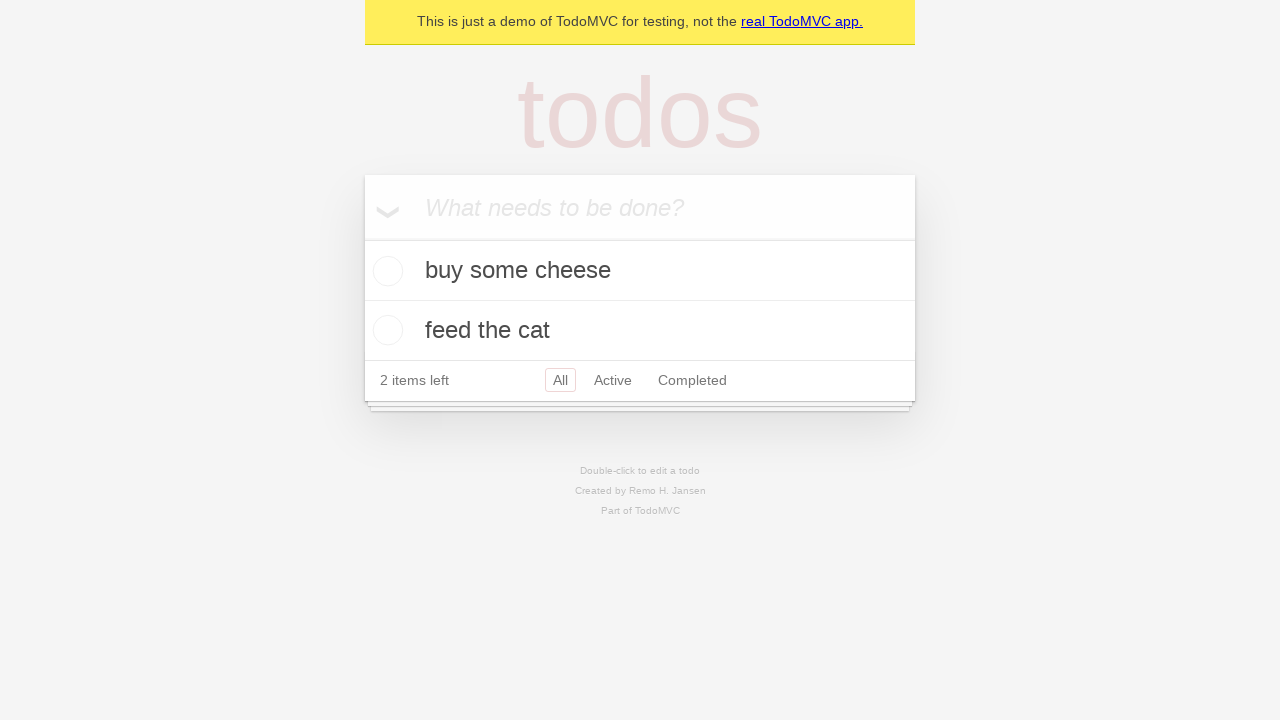

Filled third todo input with 'book a doctors appointment' on internal:attr=[placeholder="What needs to be done?"i]
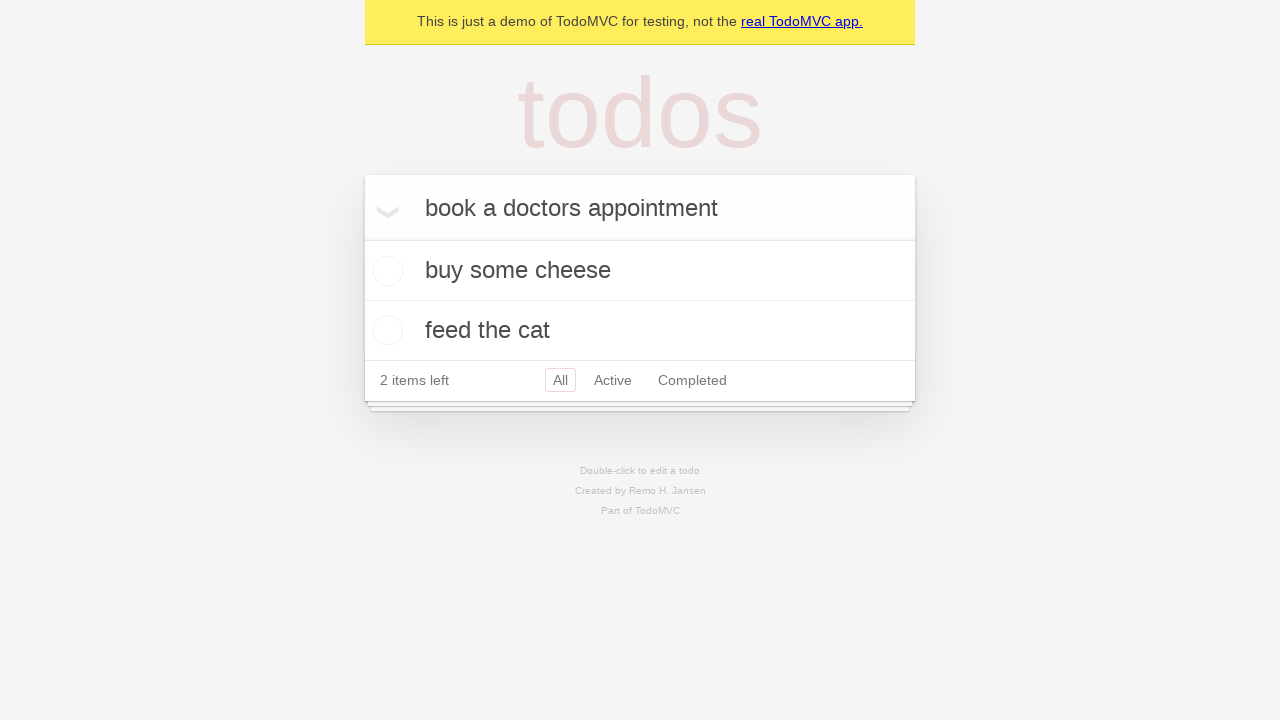

Pressed Enter to create third todo on internal:attr=[placeholder="What needs to be done?"i]
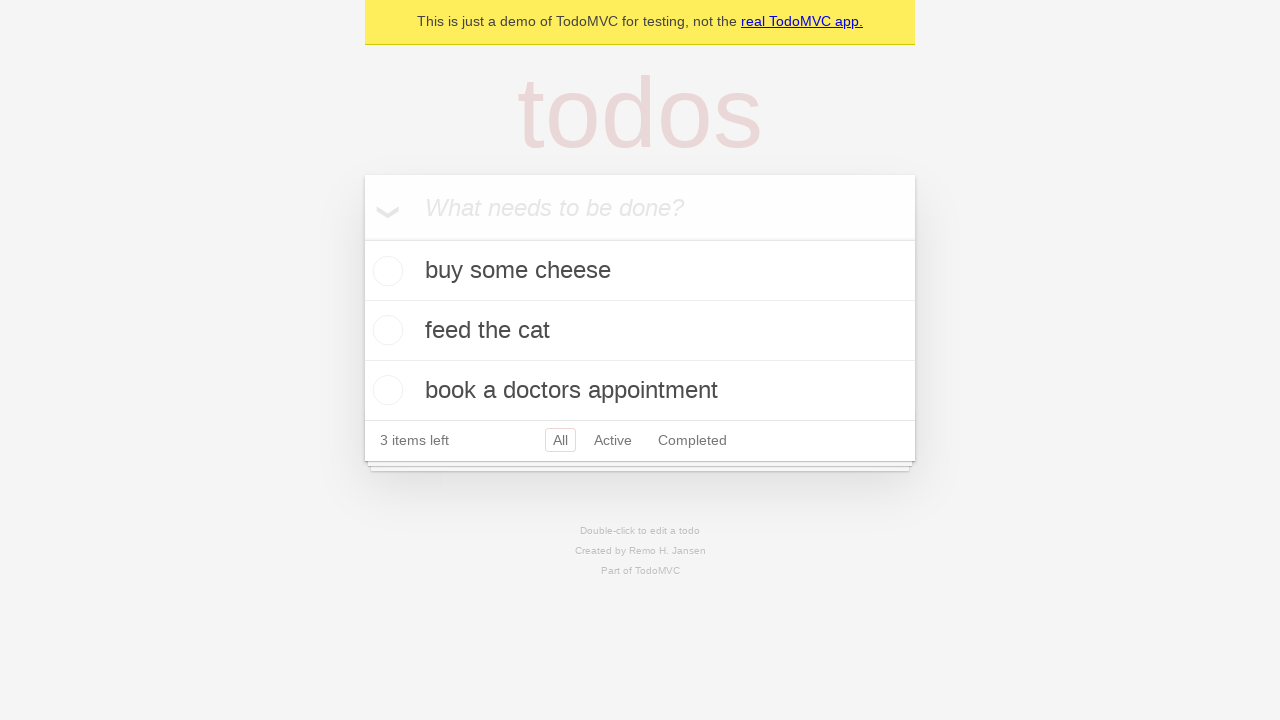

Waited for third todo item to be visible
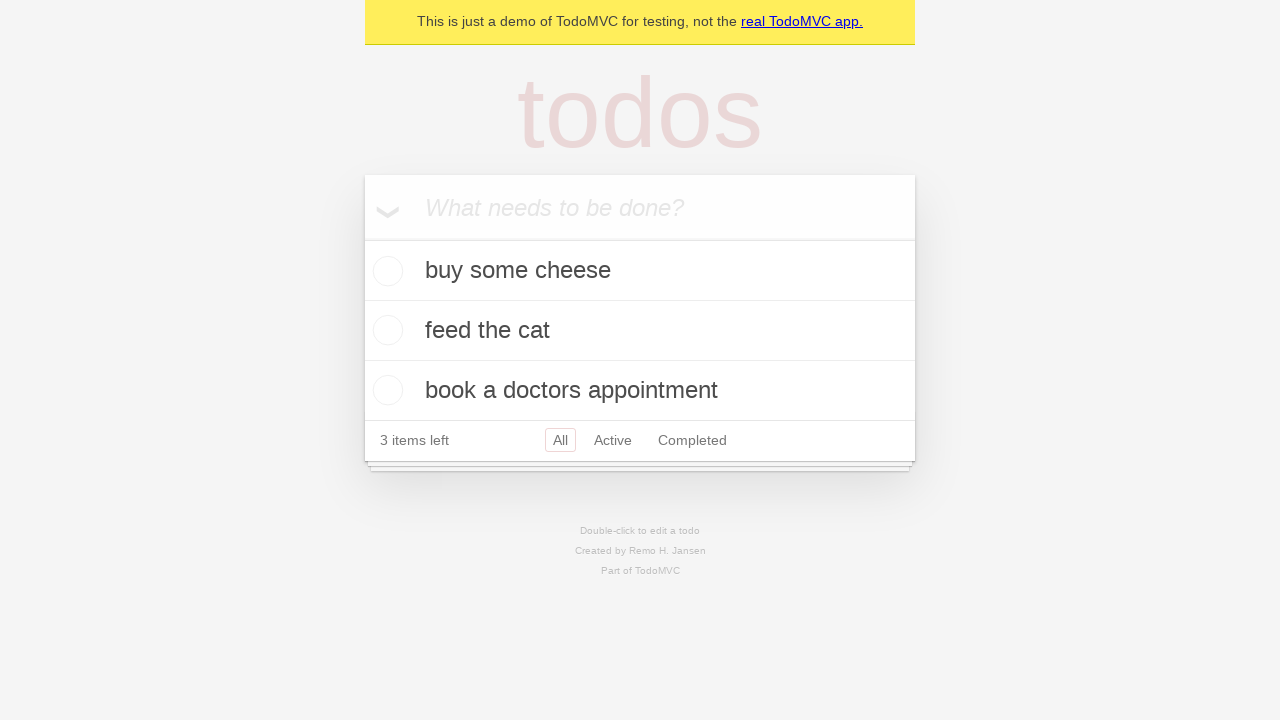

Double-clicked second todo item to enter edit mode at (640, 331) on internal:testid=[data-testid="todo-item"s] >> nth=1
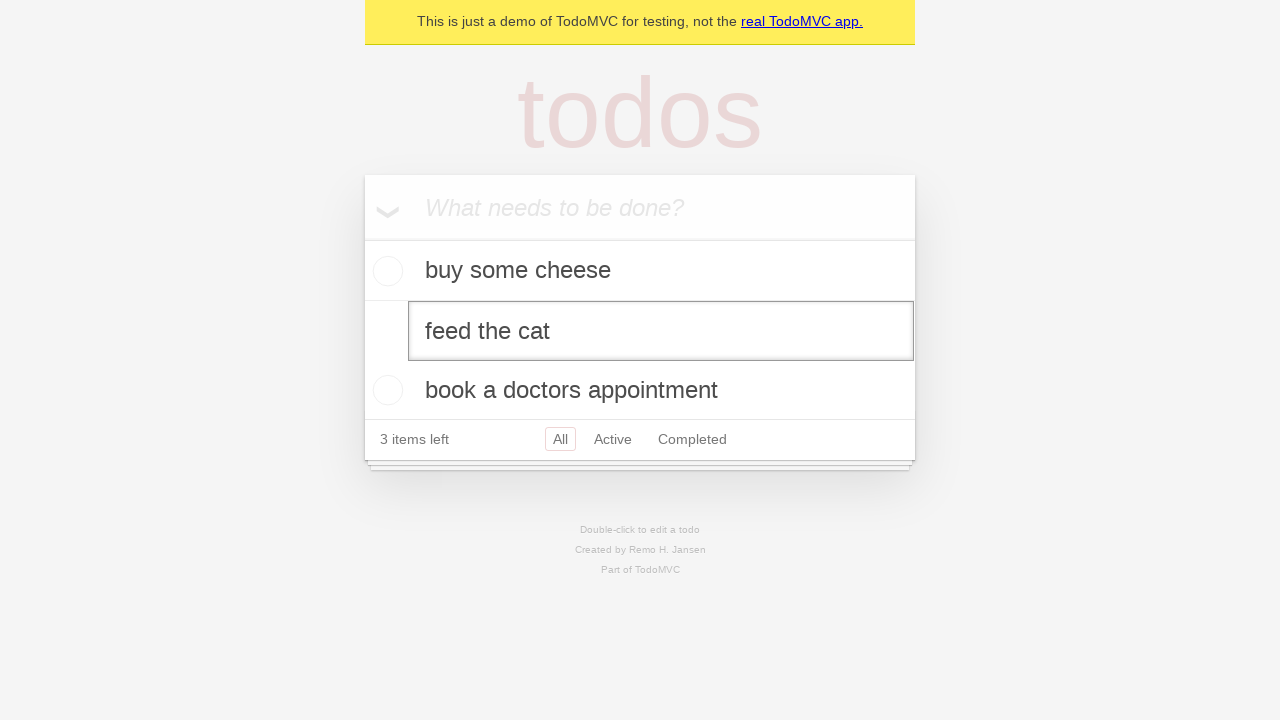

Filled edit field with 'buy some sausages' including leading and trailing whitespace on internal:testid=[data-testid="todo-item"s] >> nth=1 >> internal:role=textbox[nam
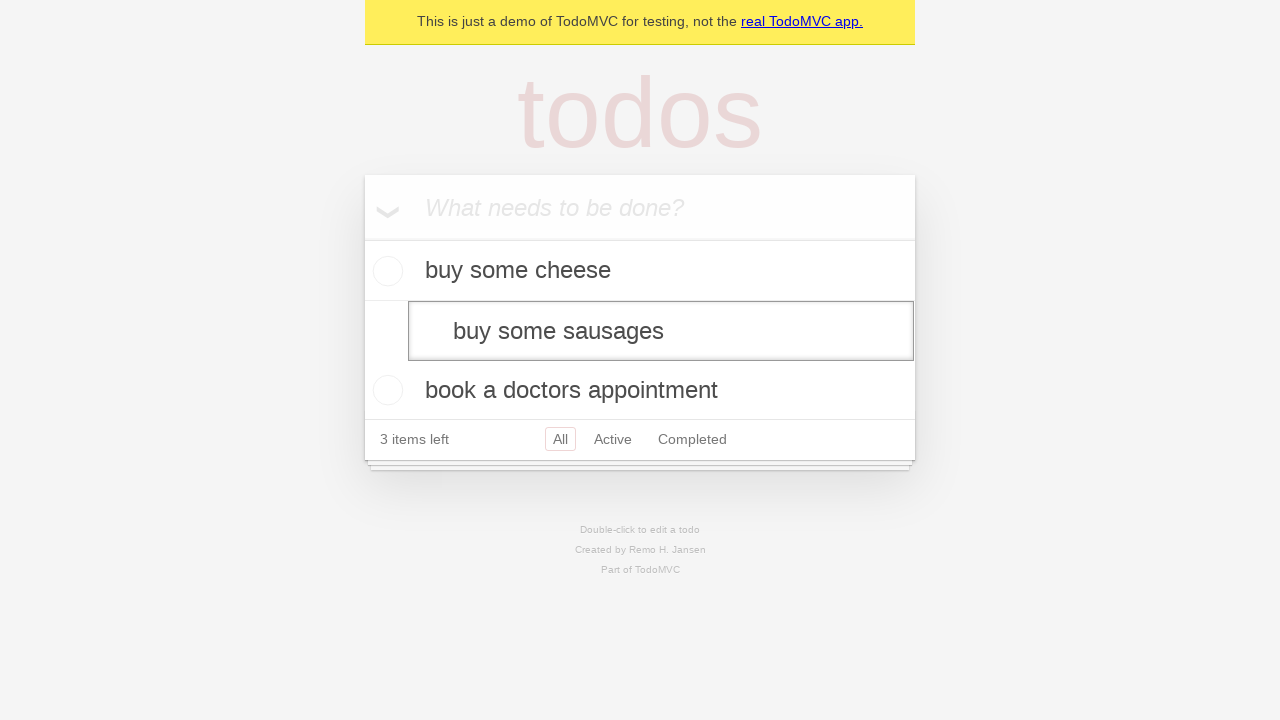

Pressed Enter to save edited todo (text should be trimmed) on internal:testid=[data-testid="todo-item"s] >> nth=1 >> internal:role=textbox[nam
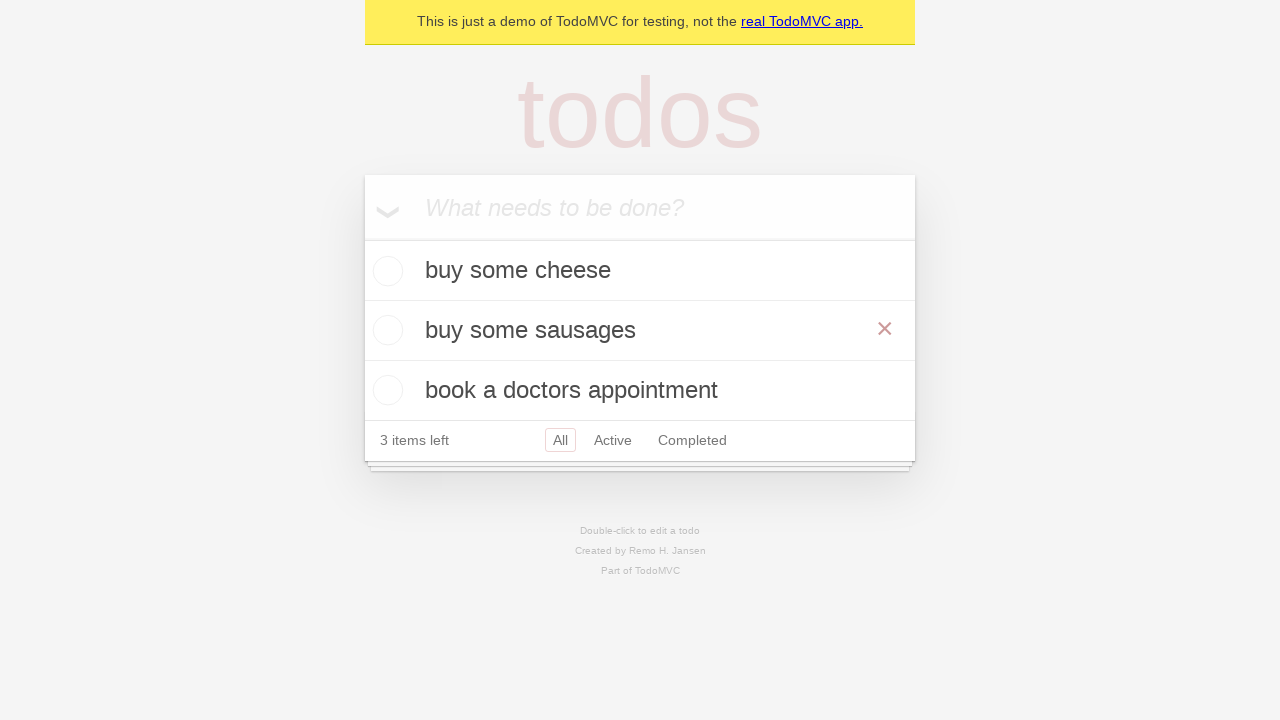

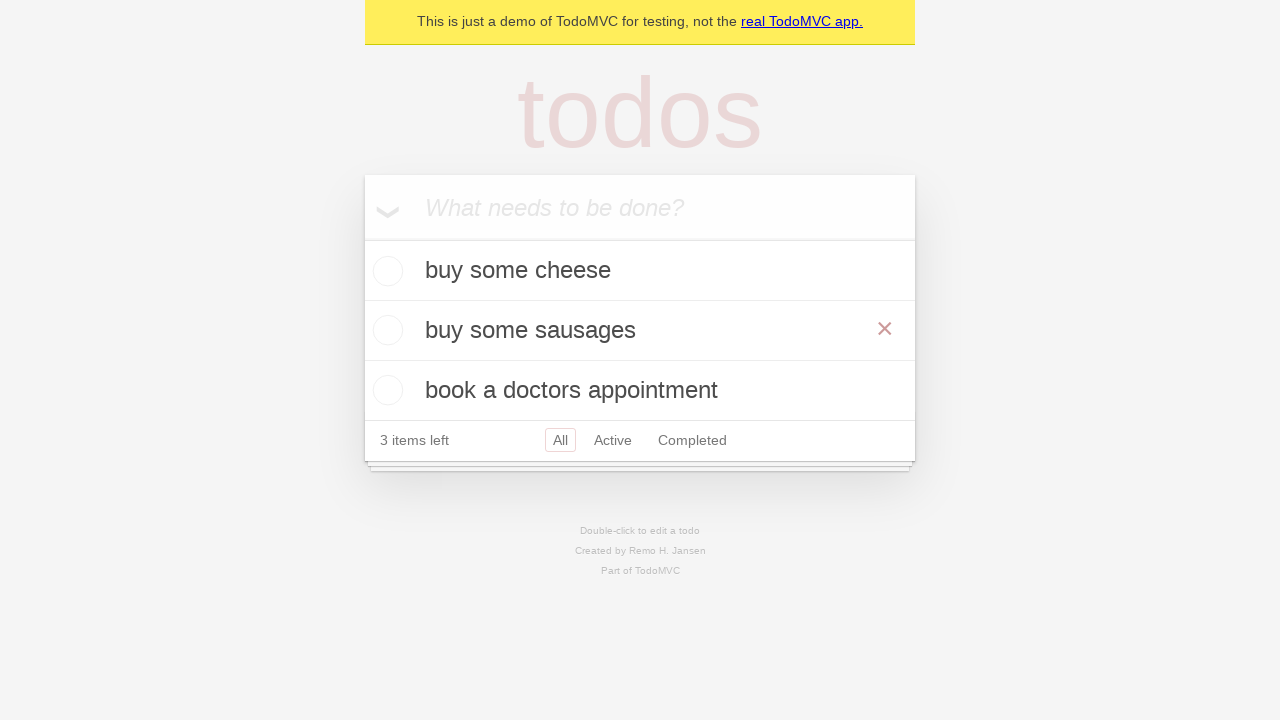